Tests drag and drop functionality by dragging an element from source to target within an iframe

Starting URL: https://jqueryui.com/droppable/

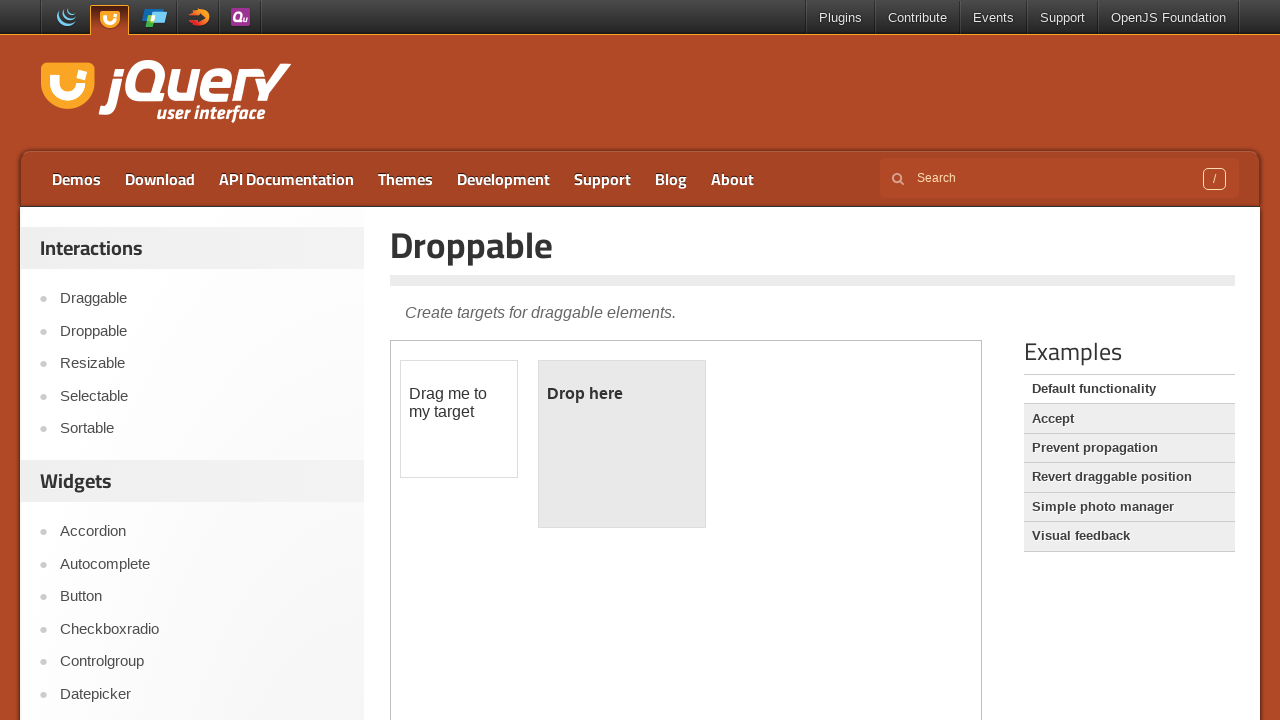

Located the iframe containing drag and drop elements
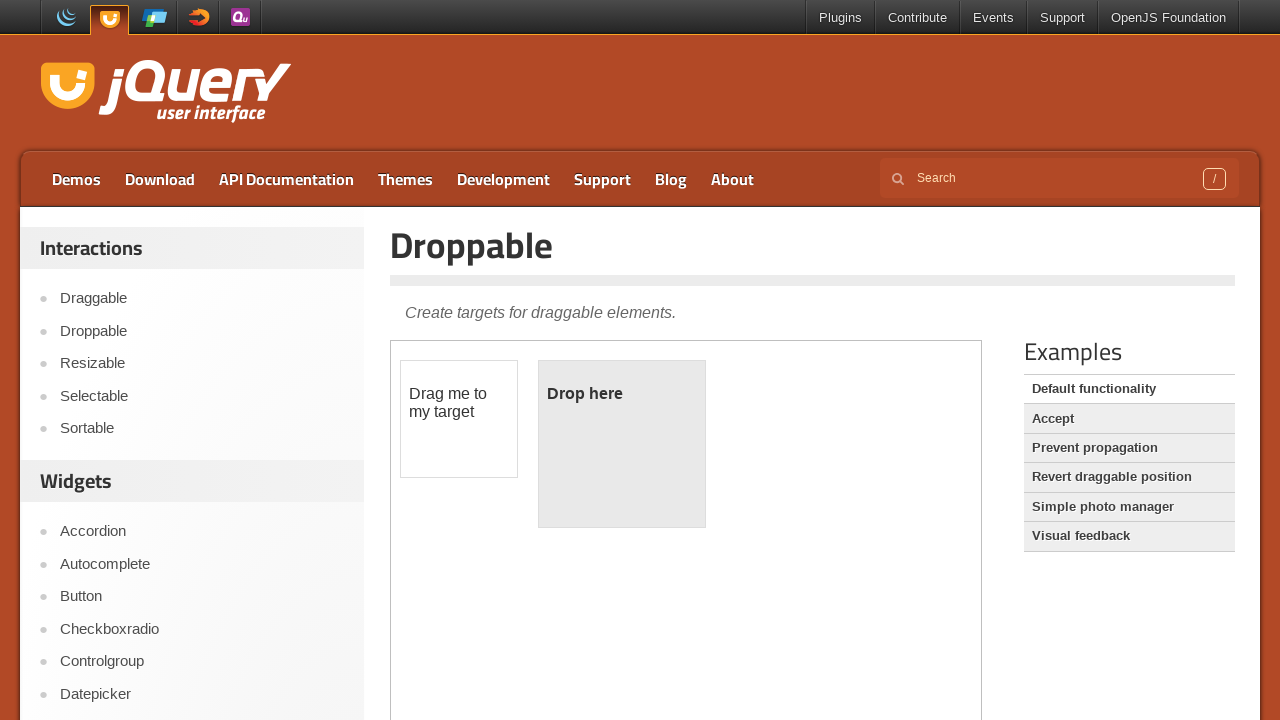

Located the draggable element in the iframe
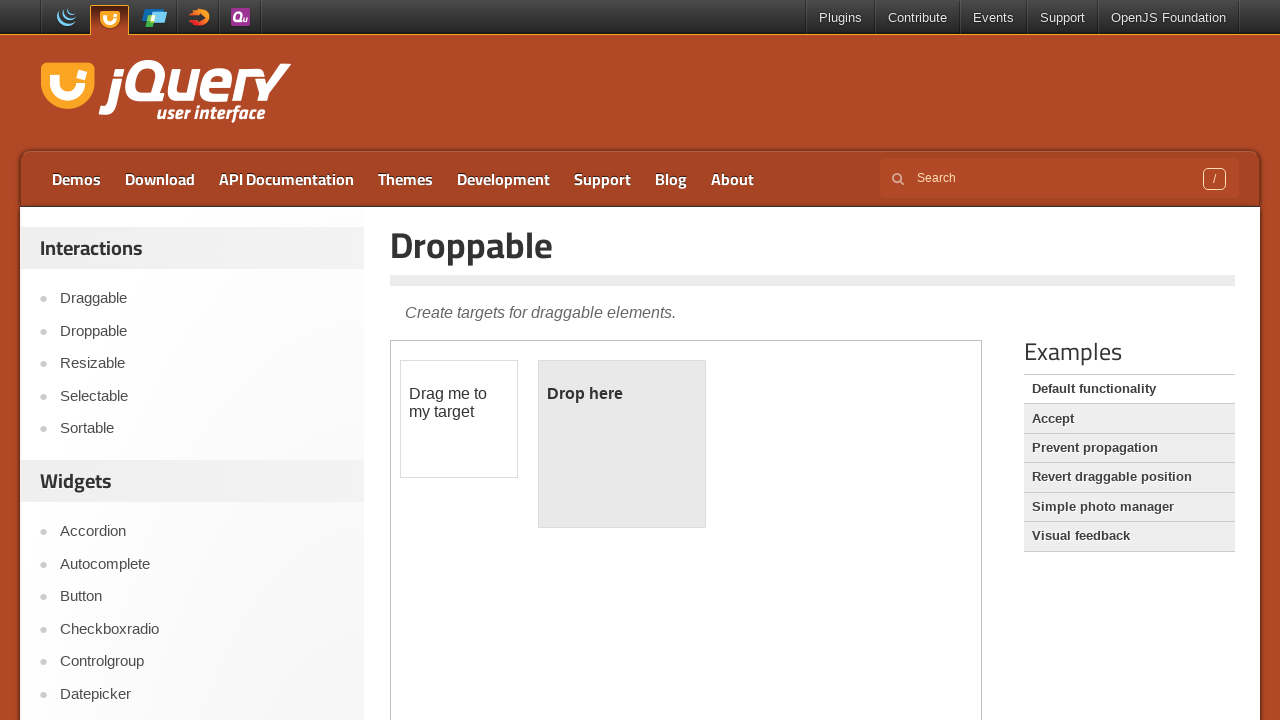

Located the droppable target element in the iframe
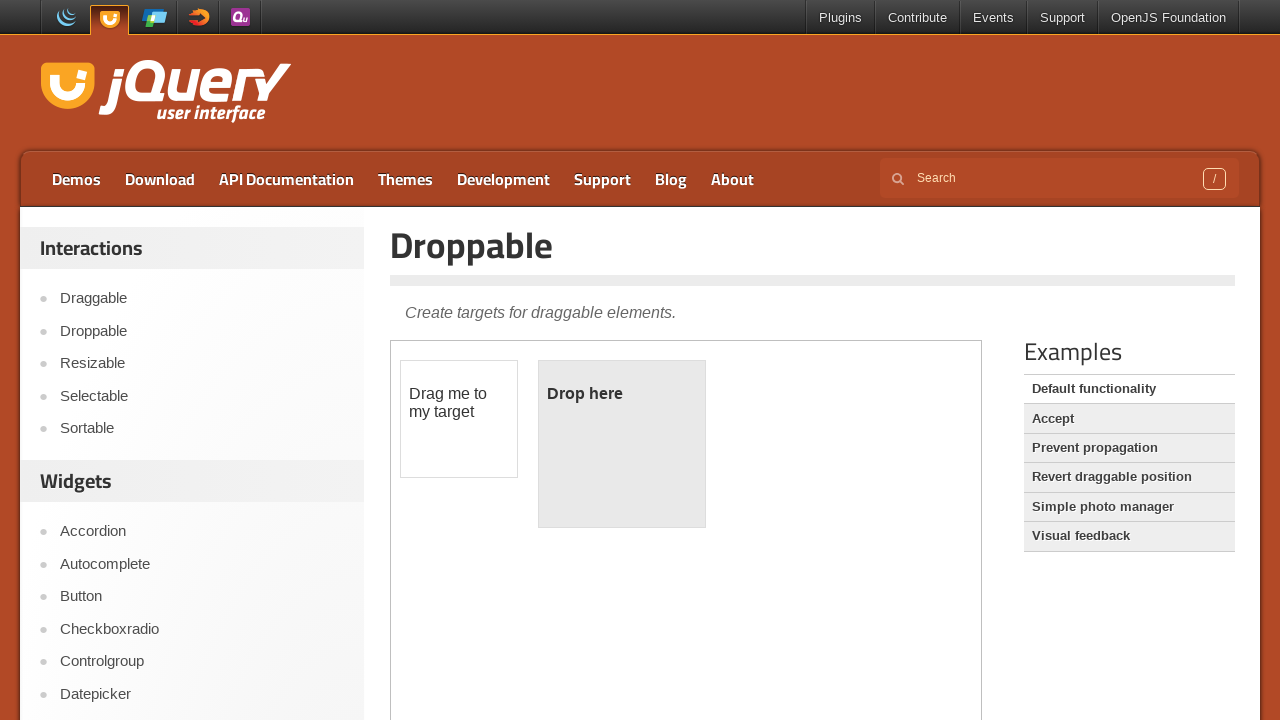

Dragged the draggable element to the droppable target at (622, 444)
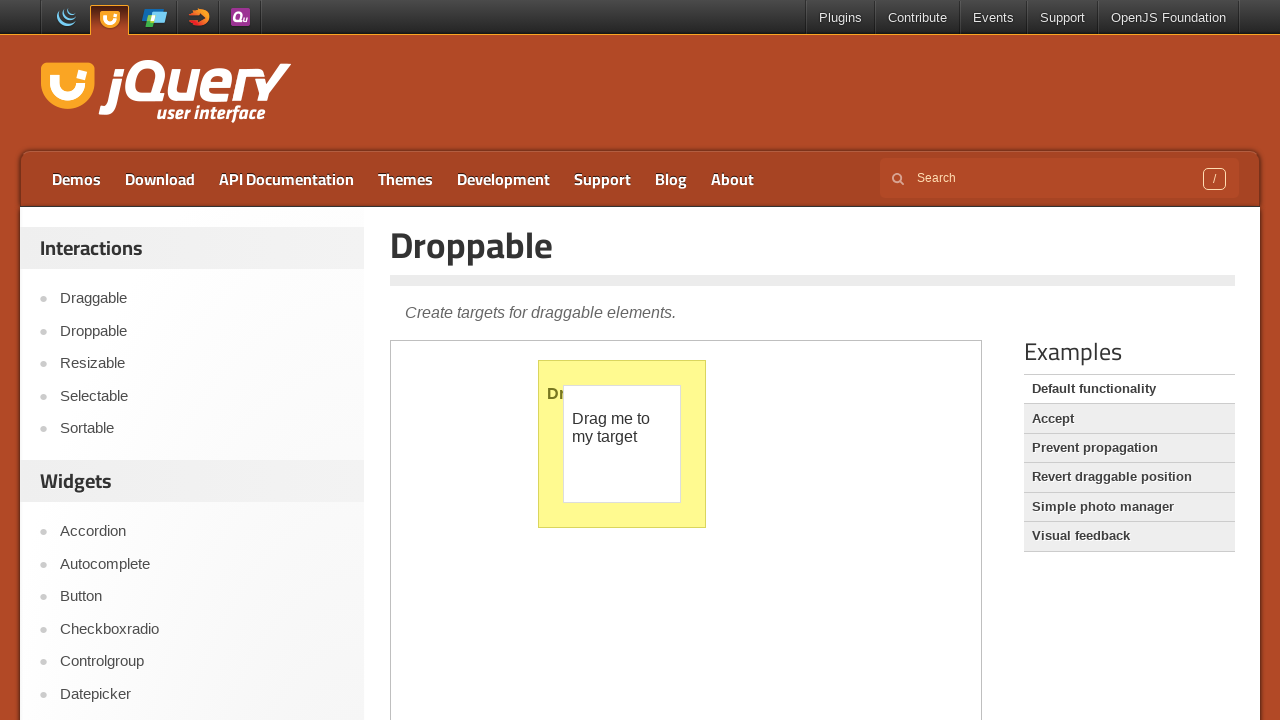

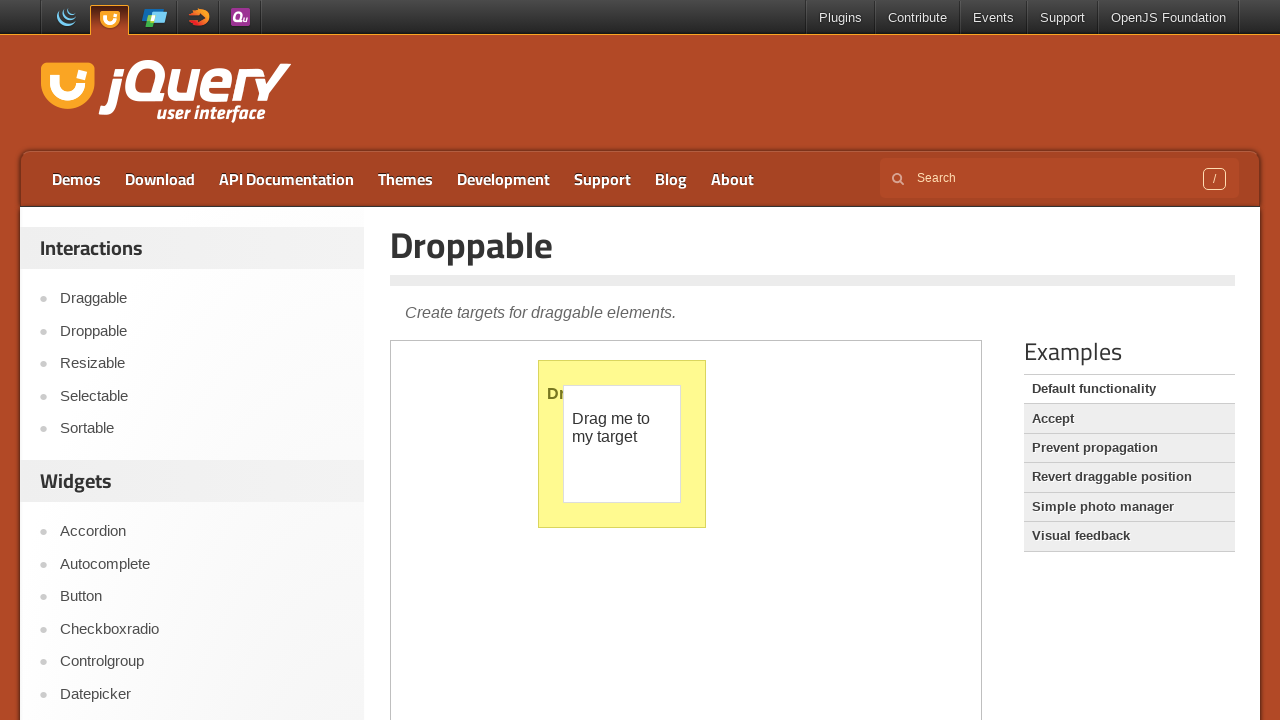